Tests tooltip functionality on jQuery UI demo page by verifying tooltip text appears on hover for multiple elements including links and input fields

Starting URL: https://jqueryui.com/tooltip/

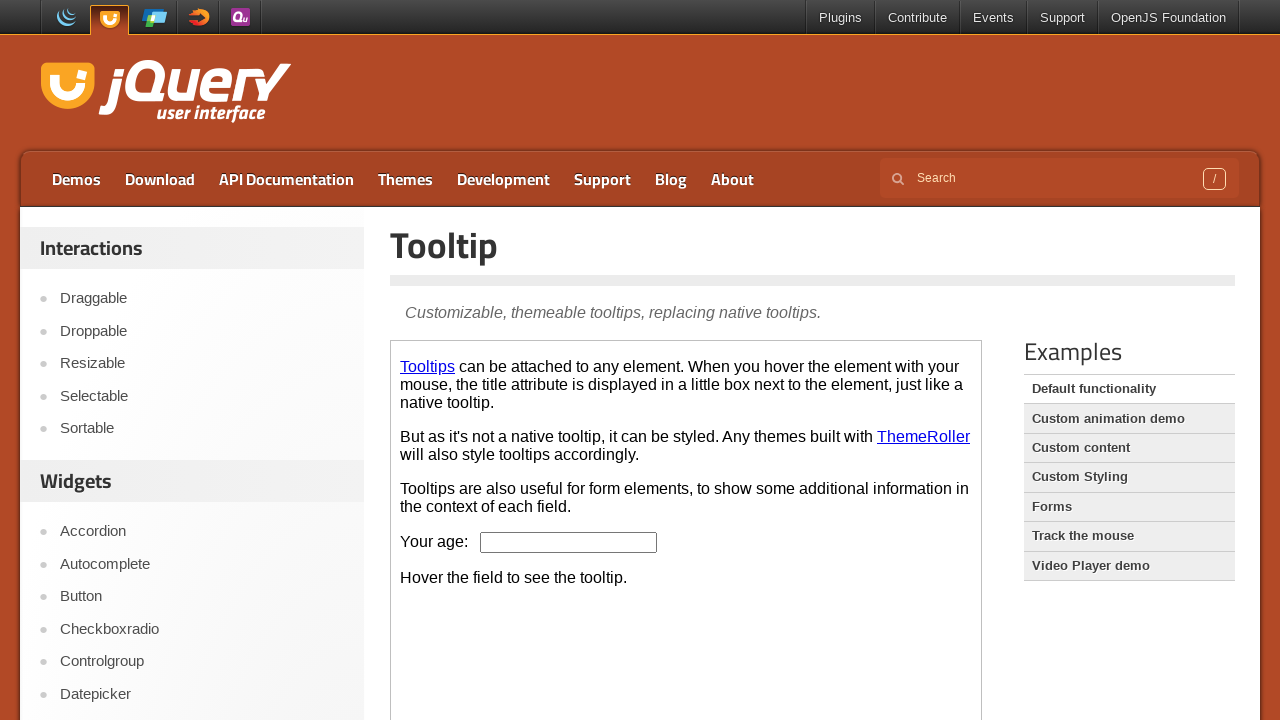

Located iframe containing tooltip demo
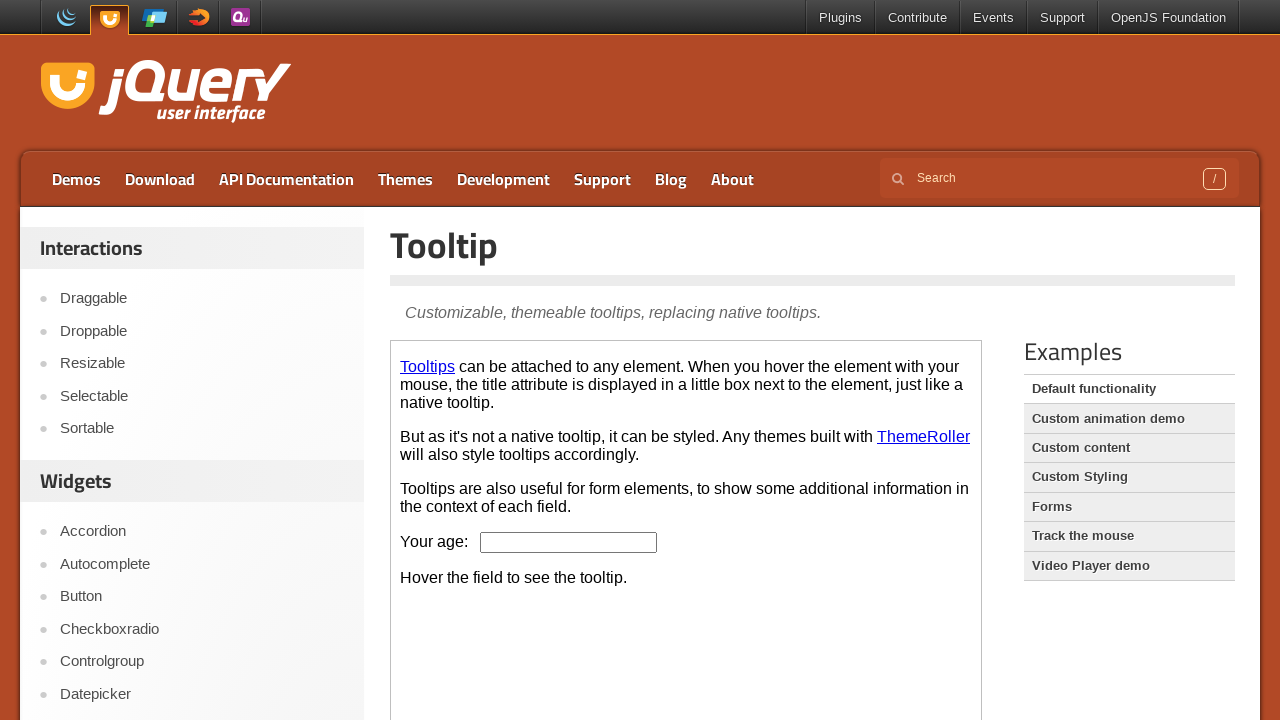

Located 'Tooltips' link element
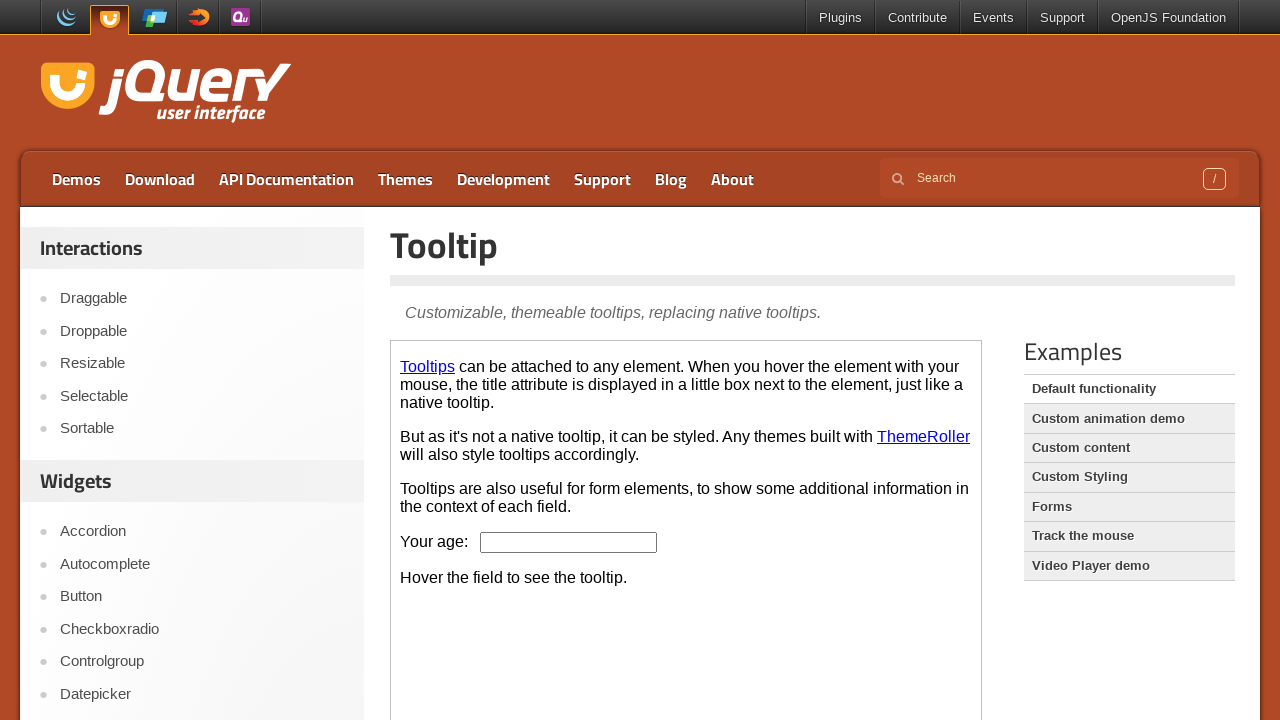

Retrieved tooltip attribute from Tooltips link: 'That's what this widget is'
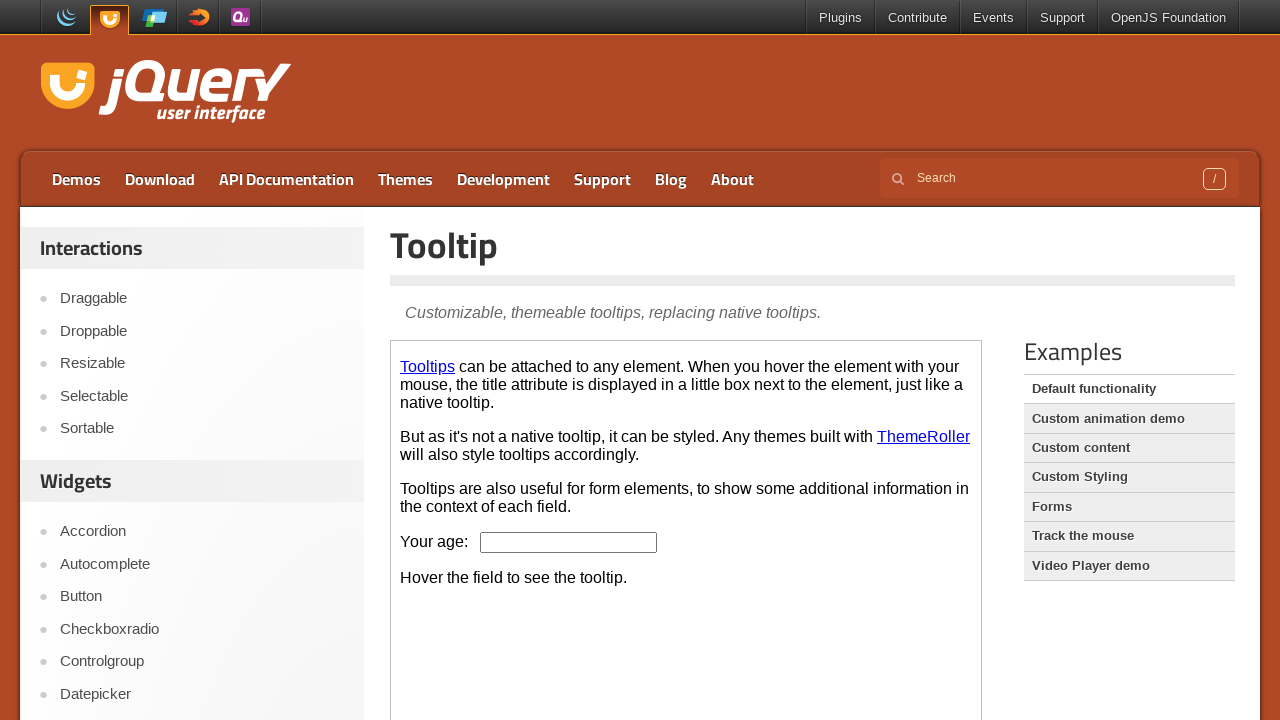

Located 'ThemeRoller' link element
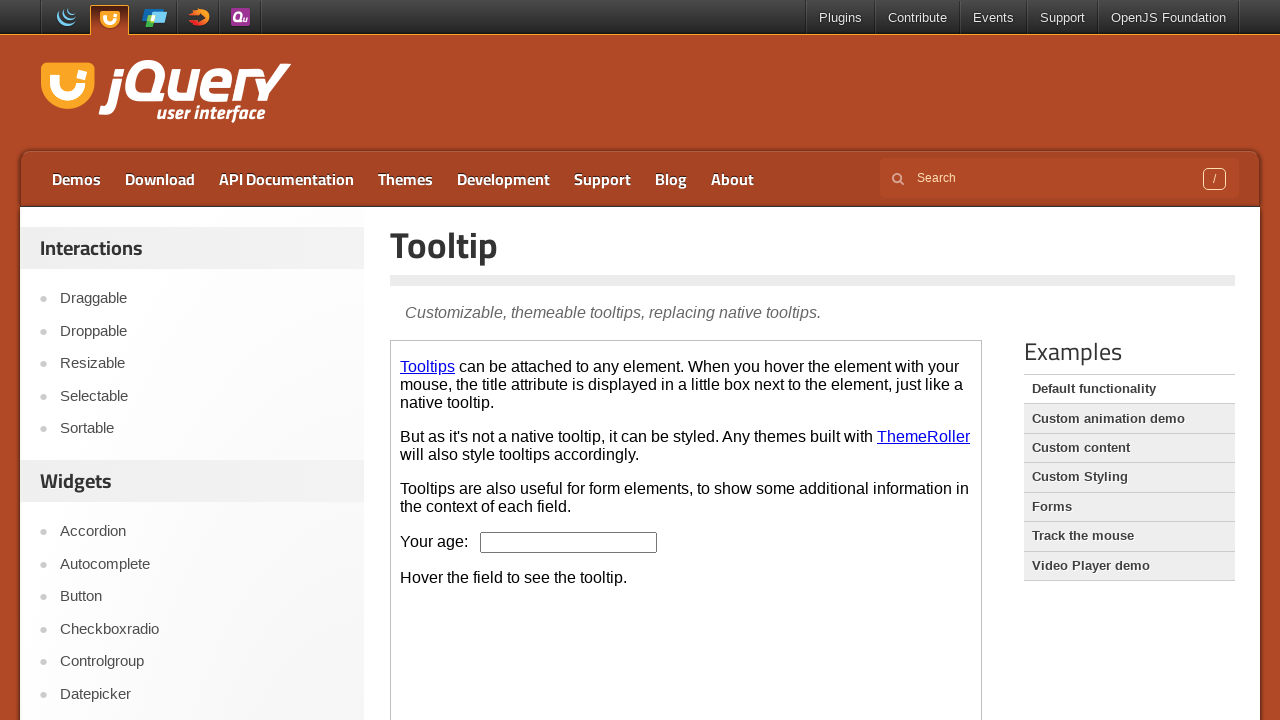

Retrieved tooltip attribute from ThemeRoller link: 'ThemeRoller: jQuery UI's theme builder application'
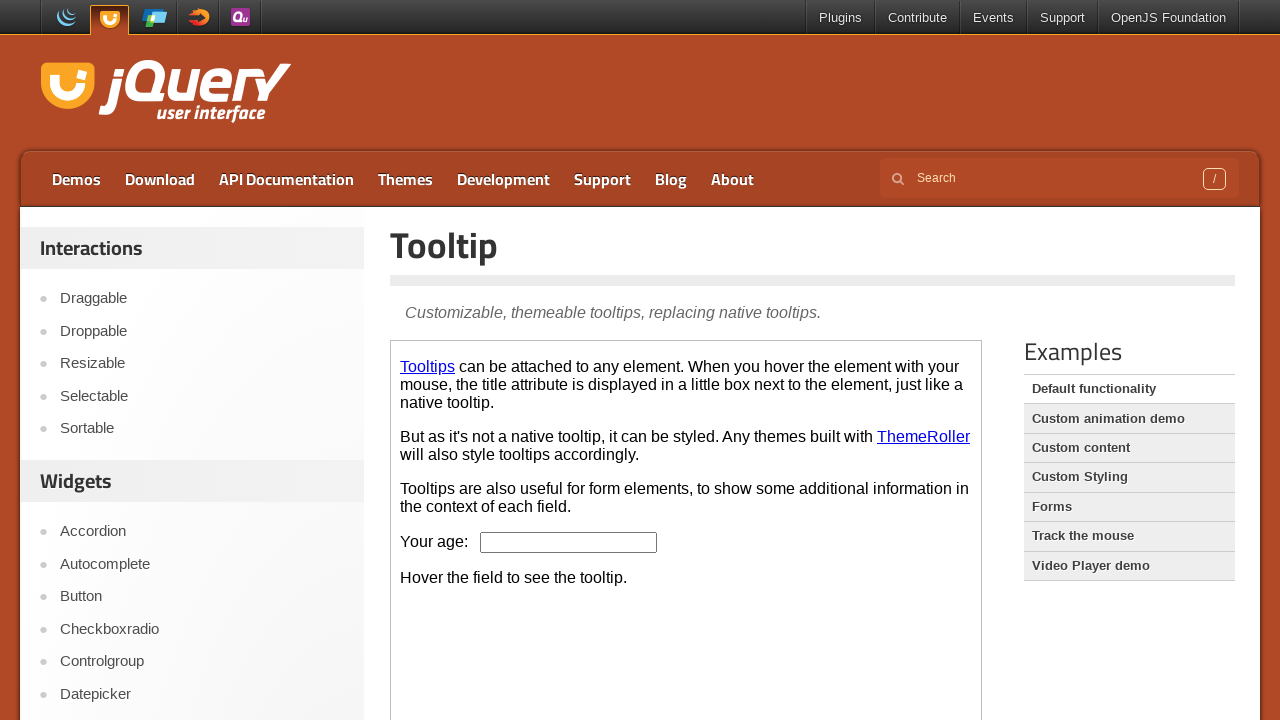

Located age input field
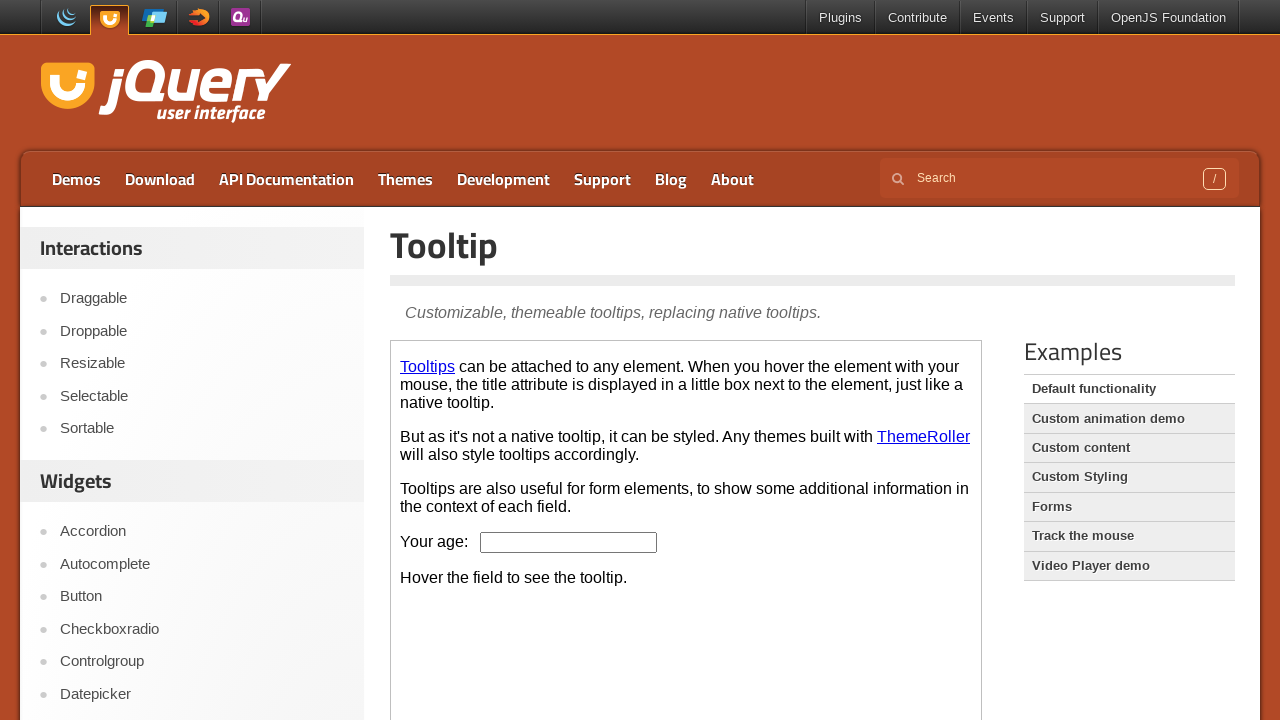

Hovered over age input field to trigger tooltip at (569, 542) on .demo-frame >> internal:control=enter-frame >> #age
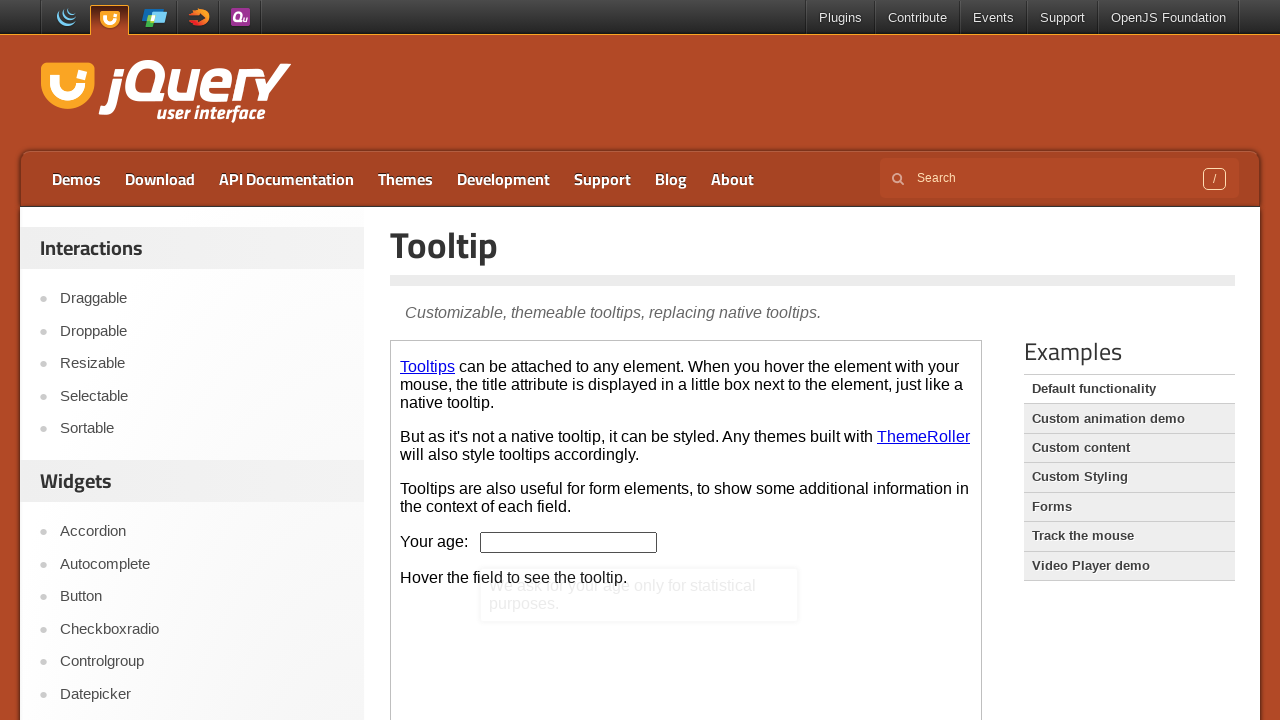

Dynamic tooltip content became visible on age input field
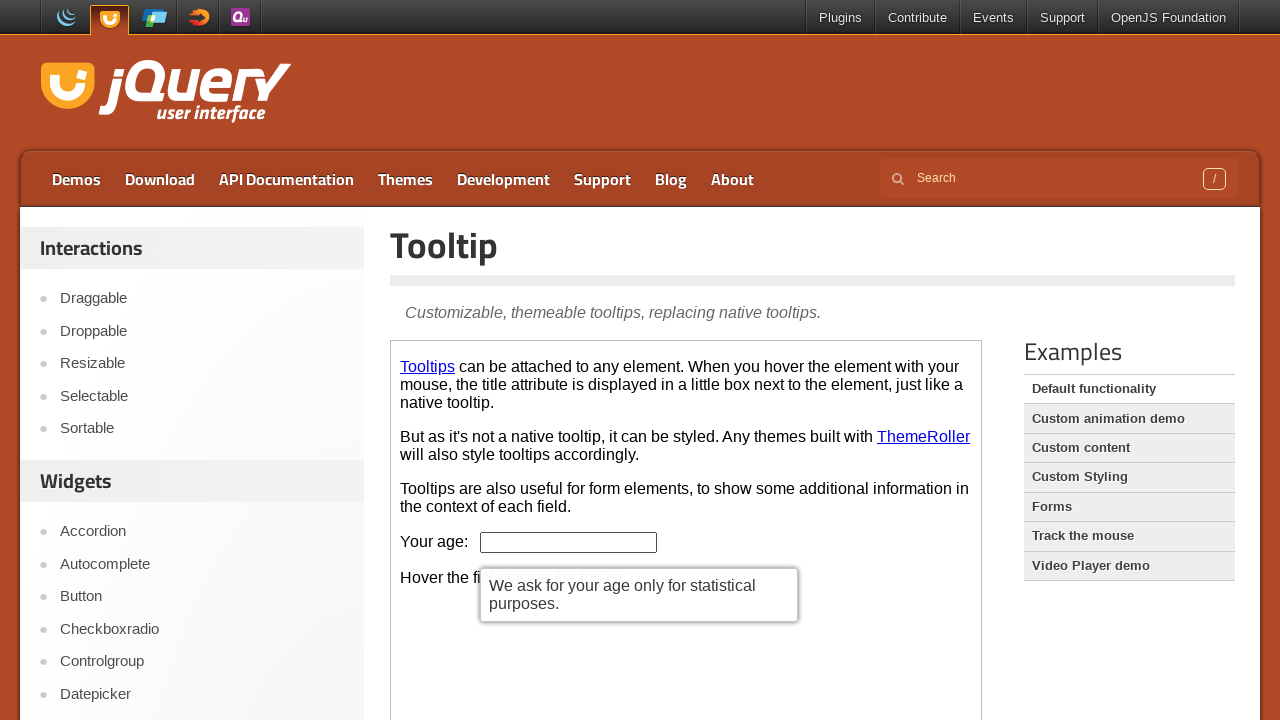

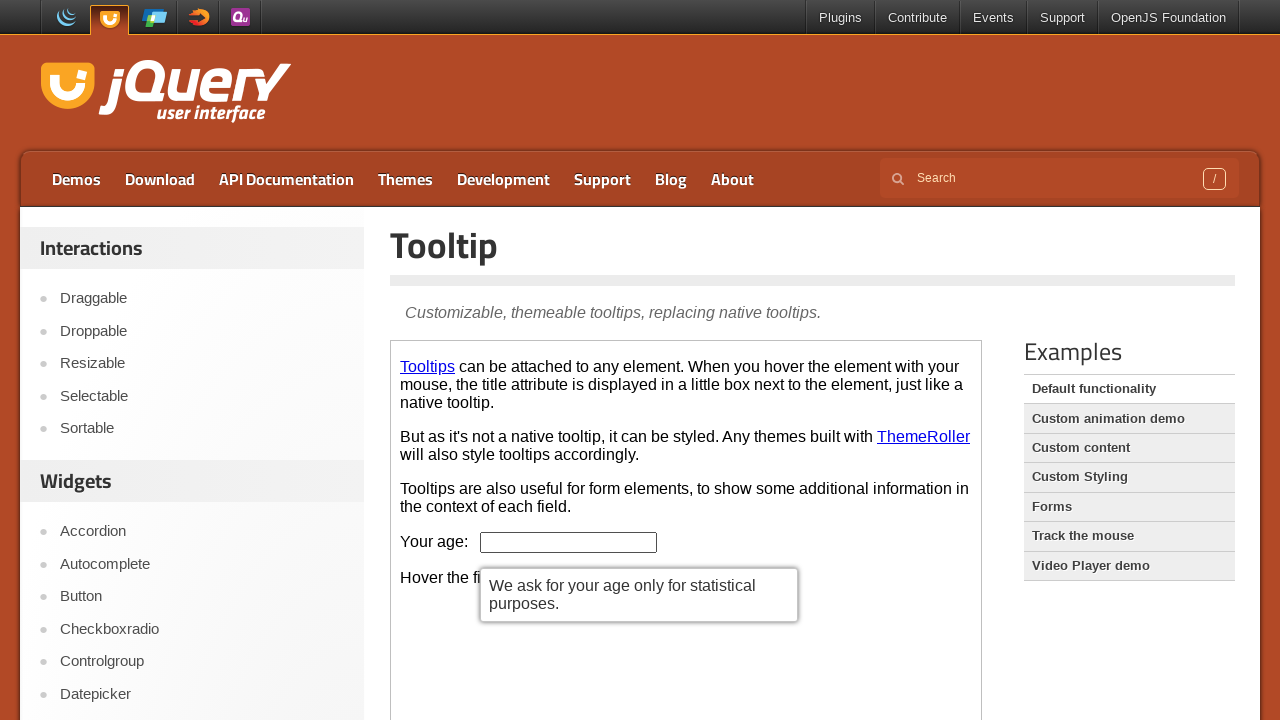